Tests triangle calculator error message when sides cannot form a triangle (1, 2, 5)

Starting URL: https://do.tusur.ru/qa-test2/

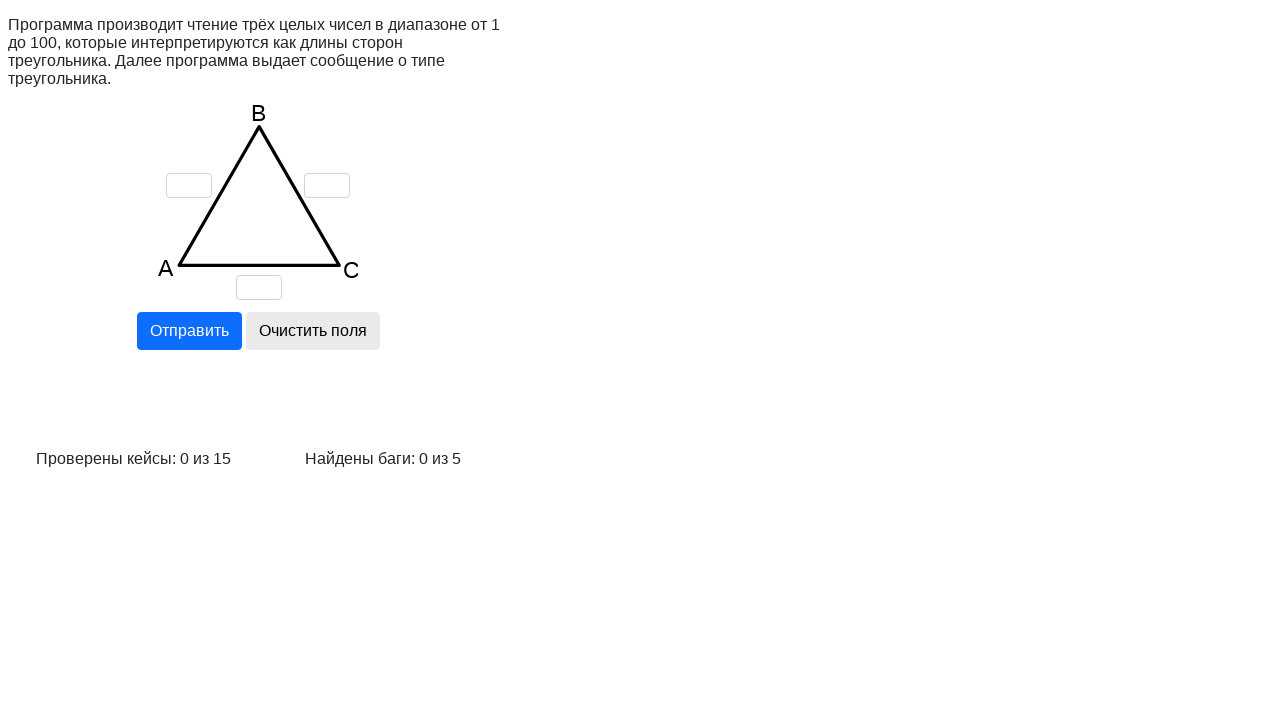

Cleared input field for side 'a' on input[name='a']
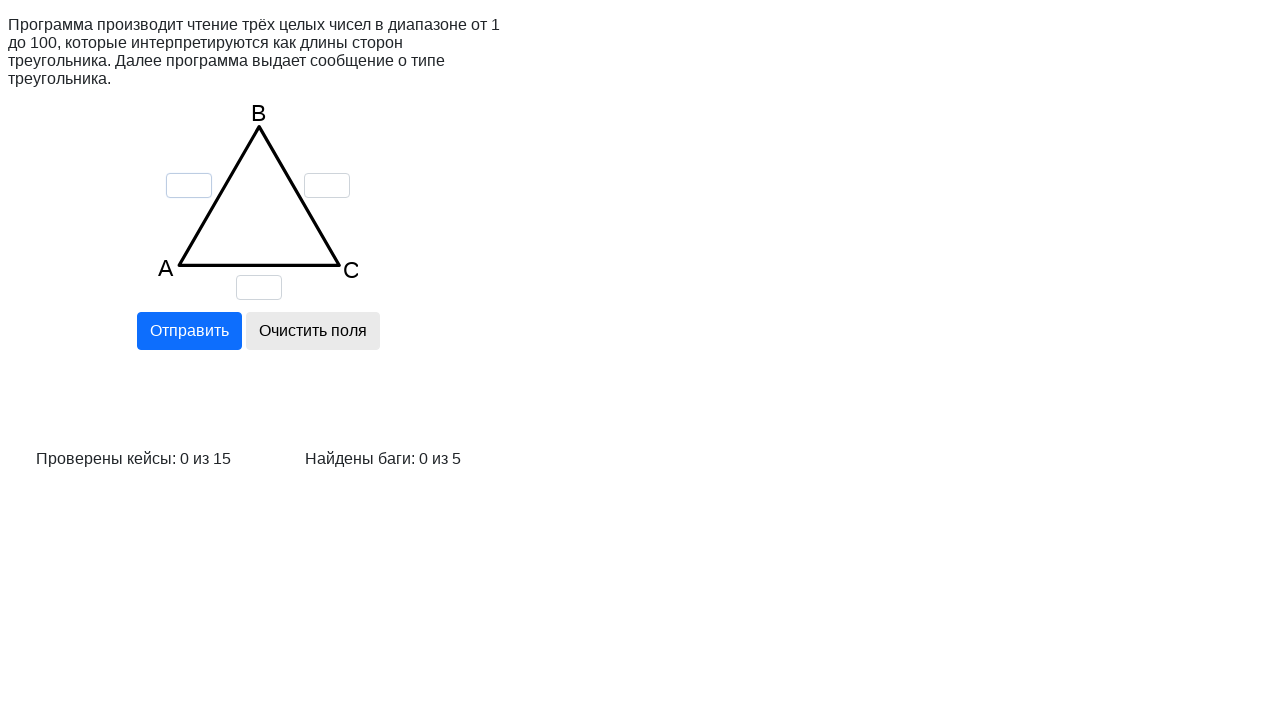

Cleared input field for side 'b' on input[name='b']
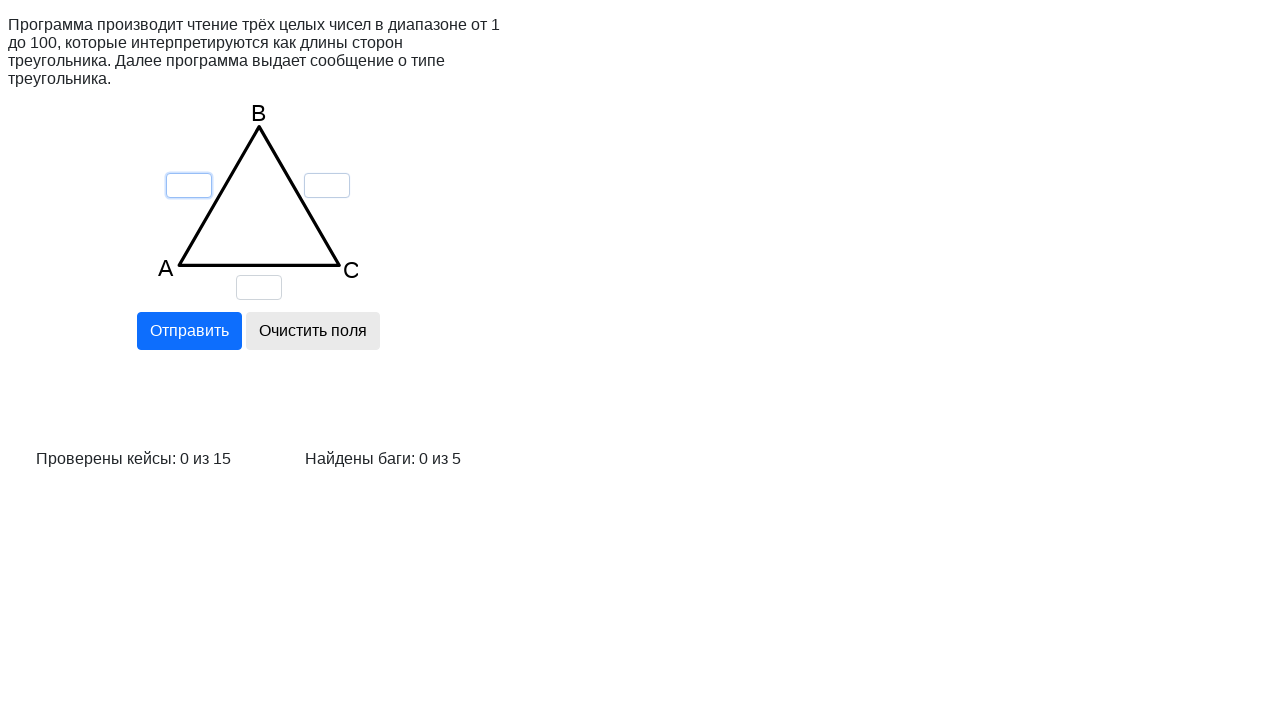

Cleared input field for side 'c' on input[name='c']
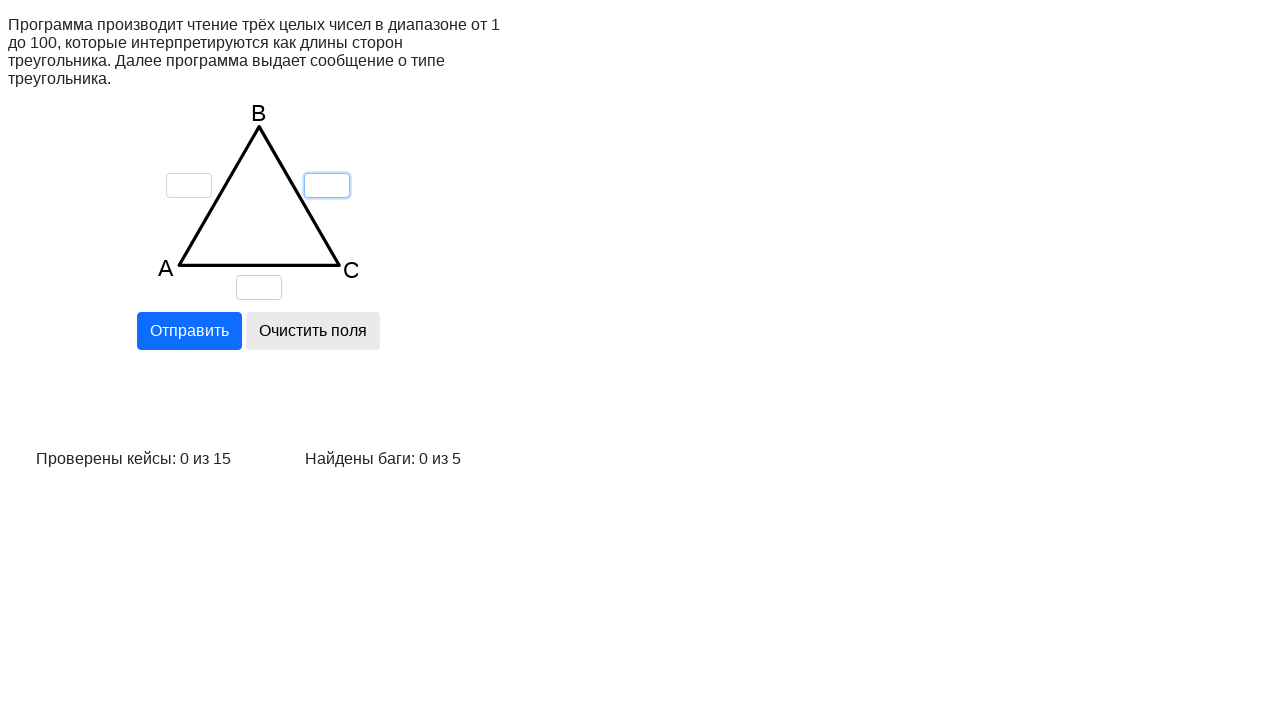

Entered side 'a' value: 1 on input[name='a']
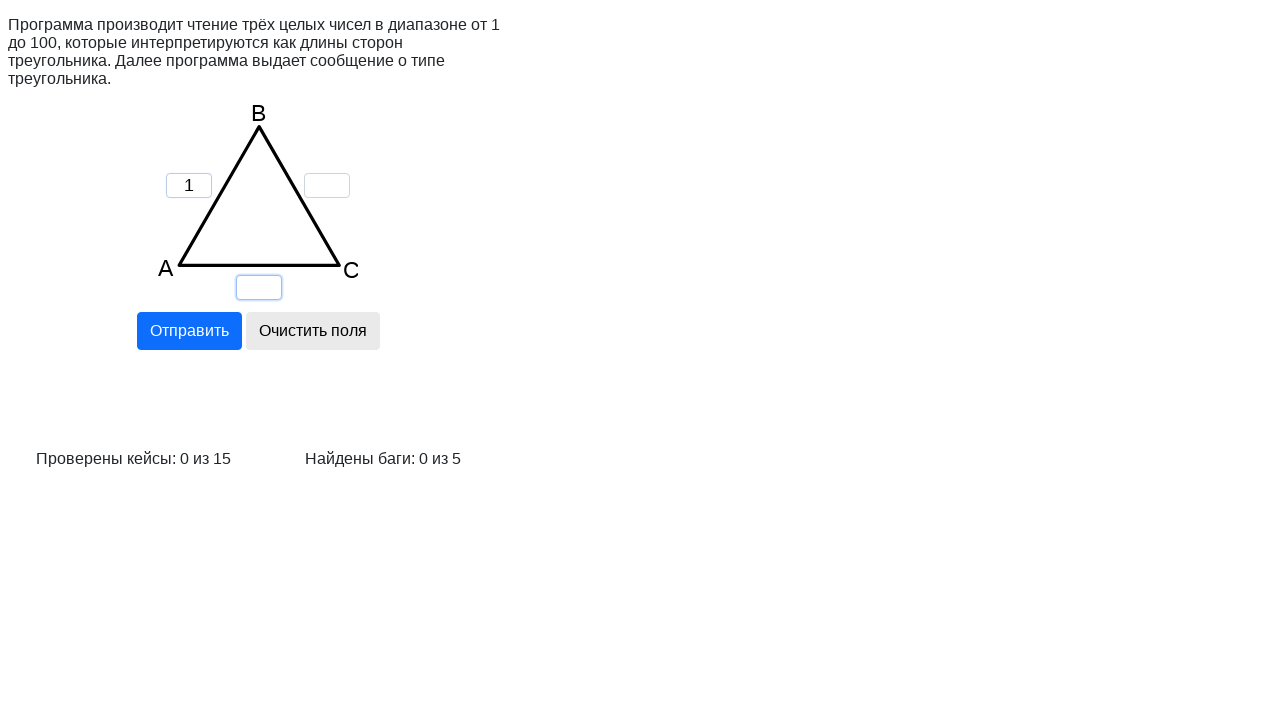

Entered side 'b' value: 2 on input[name='b']
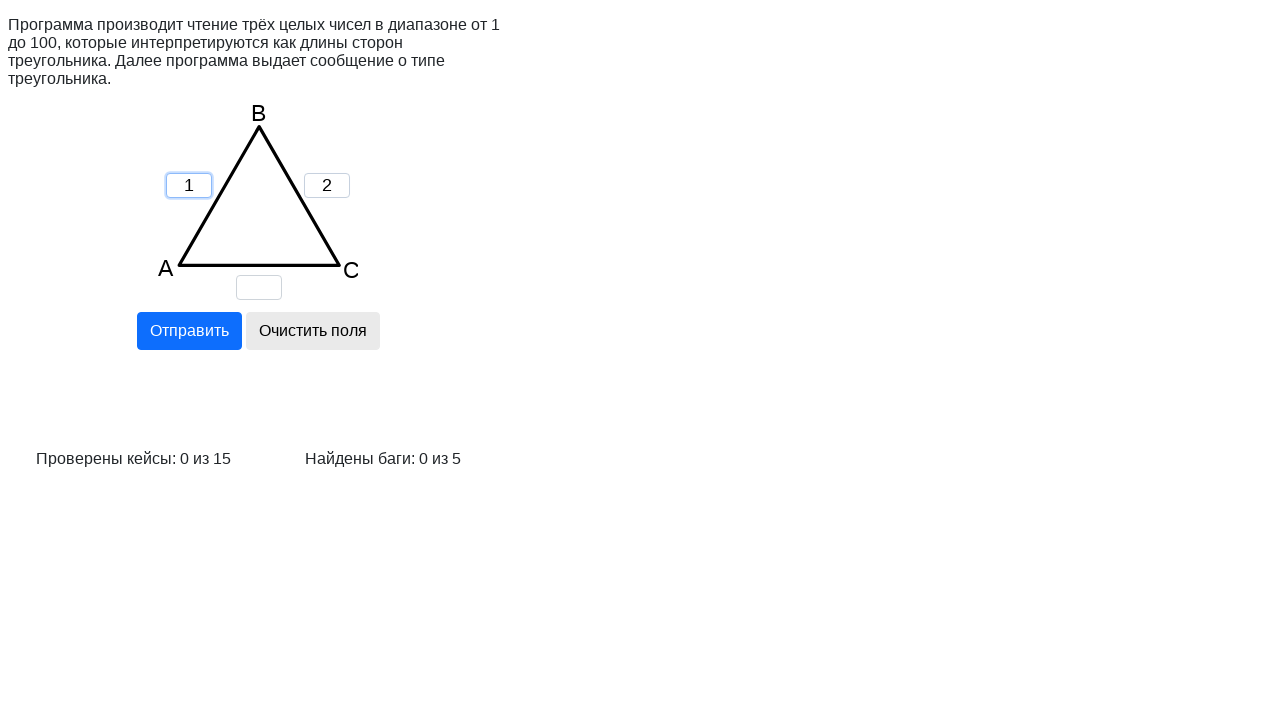

Entered side 'c' value: 5 (invalid triangle sides) on input[name='c']
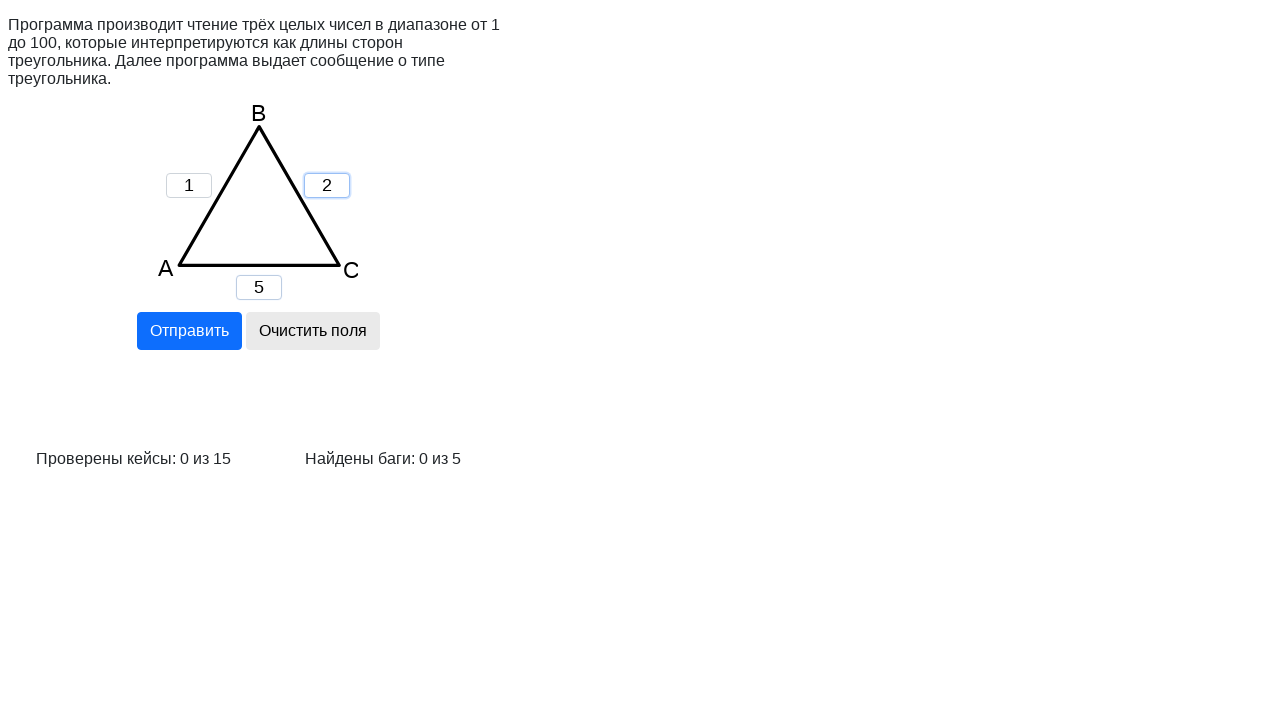

Clicked calculate button at (189, 331) on input[name='calc']
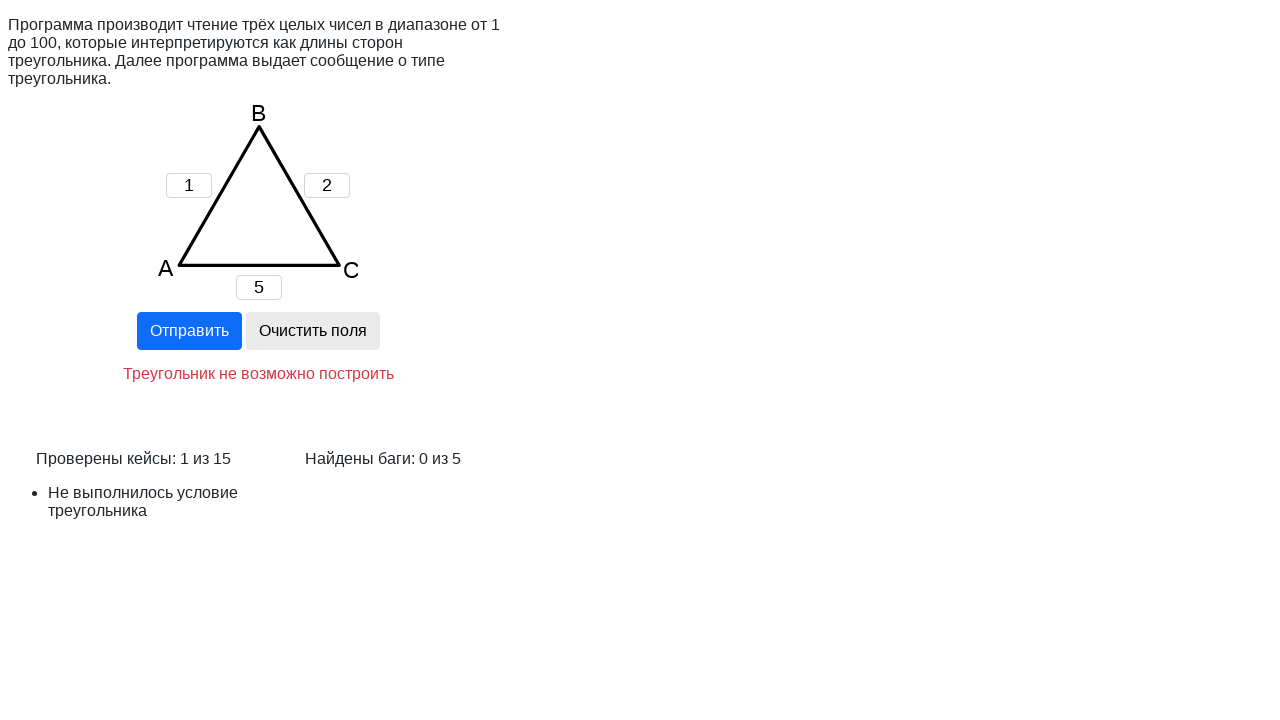

Error message appeared: 'Треугольник не возможно построить' (Triangle cannot be constructed)
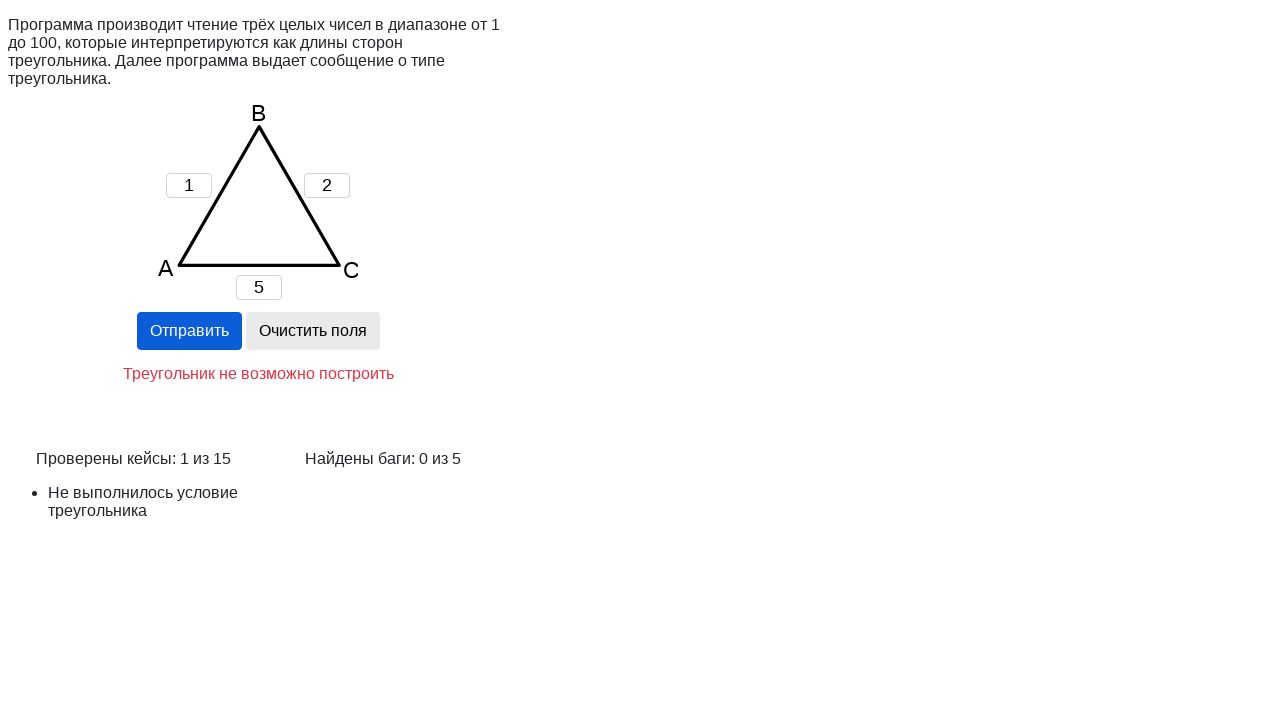

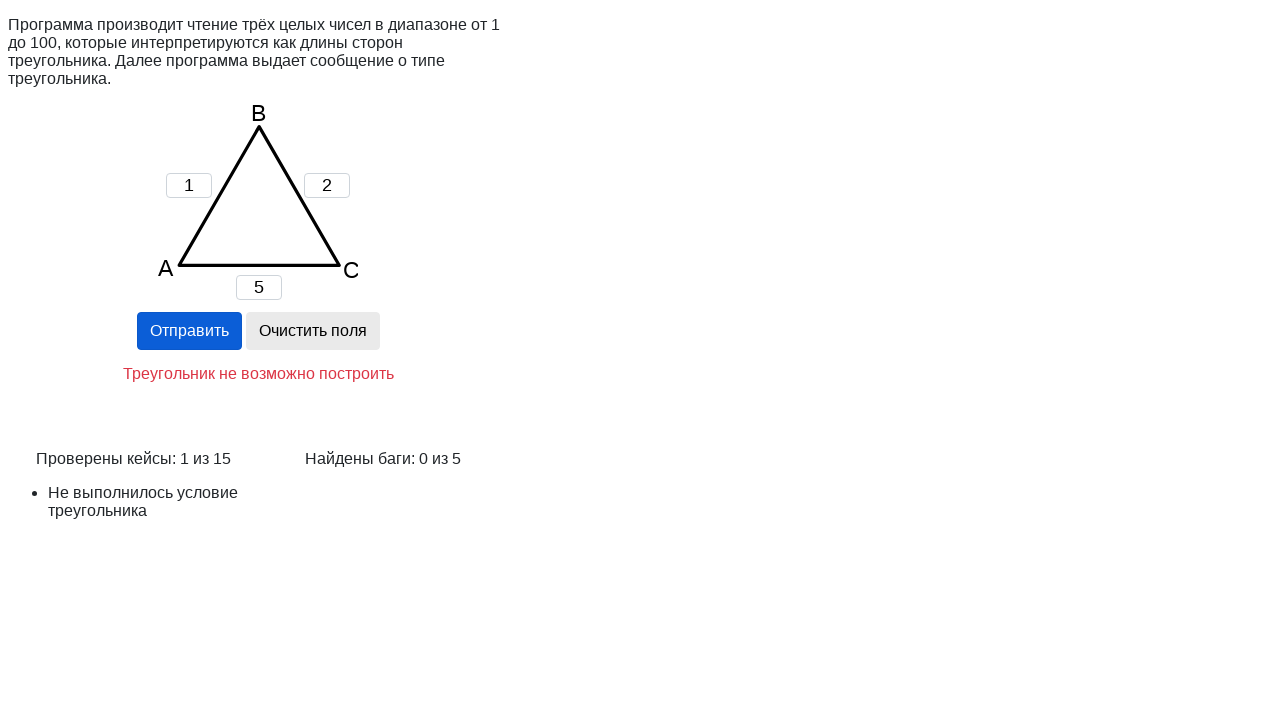